Navigates to Top Lists menu and Real Languages submenu to verify Shakespeare is not listed

Starting URL: http://www.99-bottles-of-beer.net/

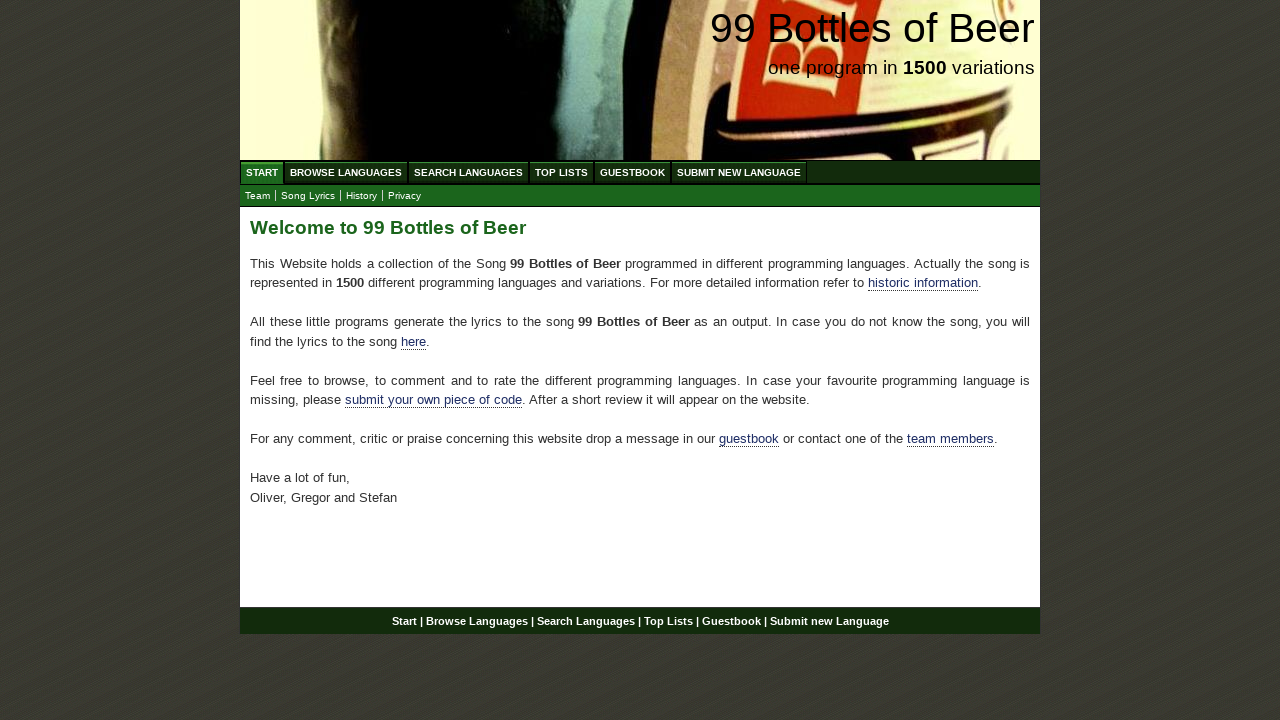

Clicked on Top Lists menu at (562, 172) on xpath=//ul[@id='menu']/li/a[@href='/toplist.html']
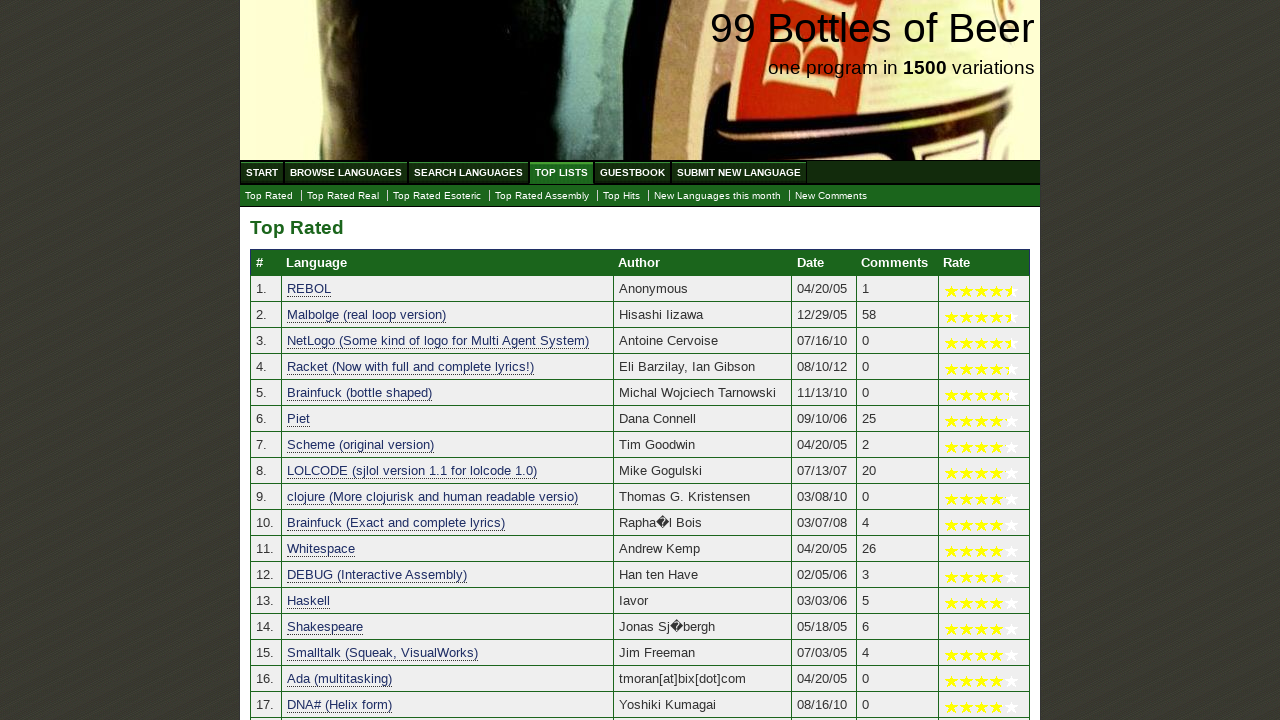

Clicked on Real Languages submenu at (343, 196) on xpath=//ul[@id='submenu']/li/a[@href='./toplist_real.html']
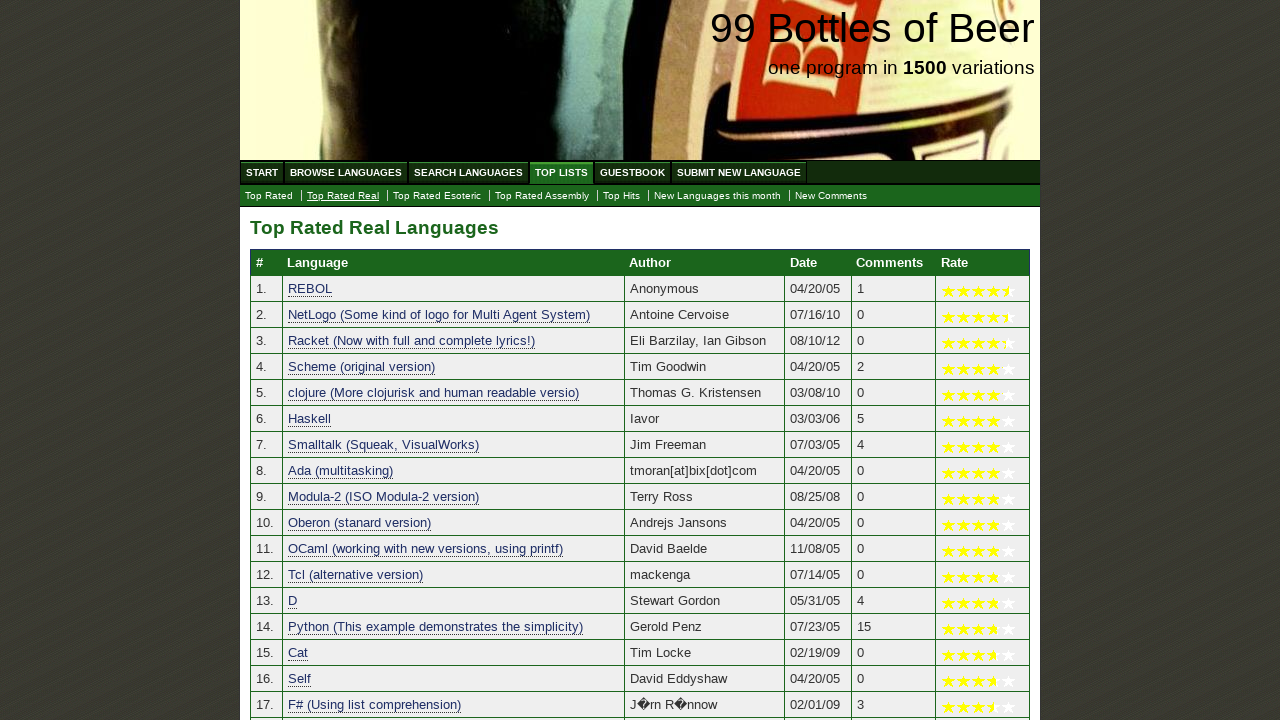

Waited for table rows to load
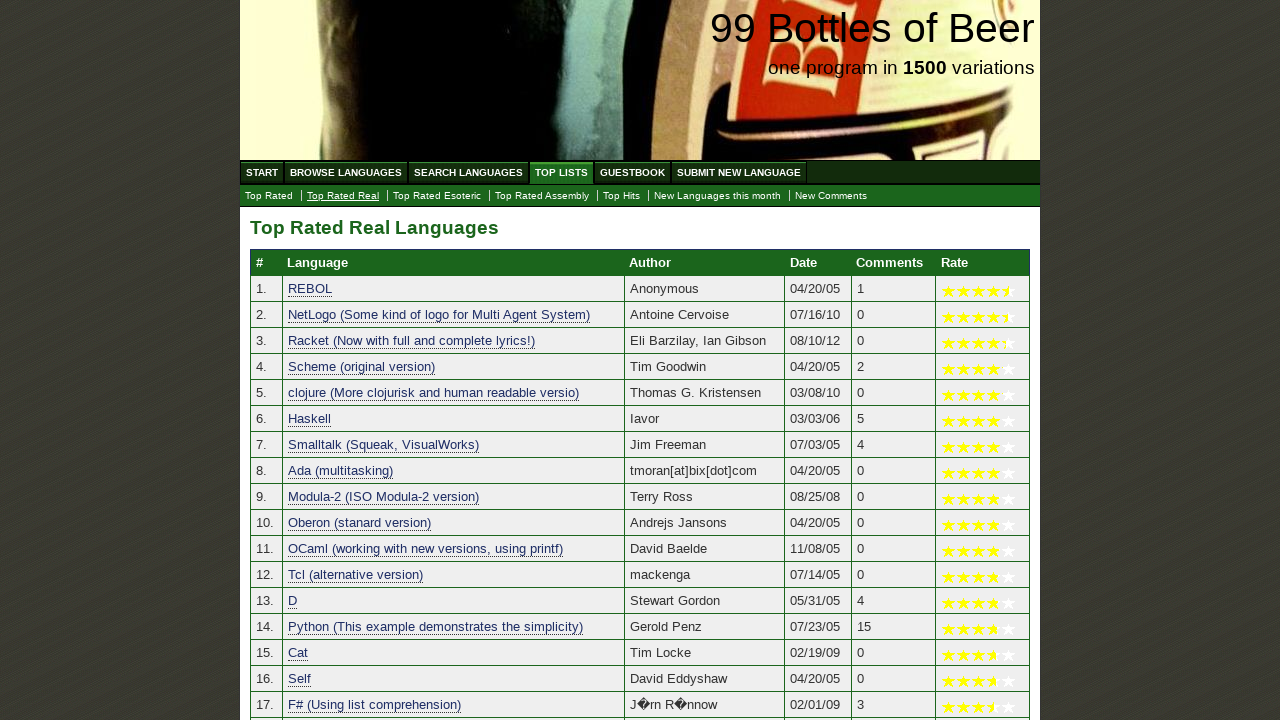

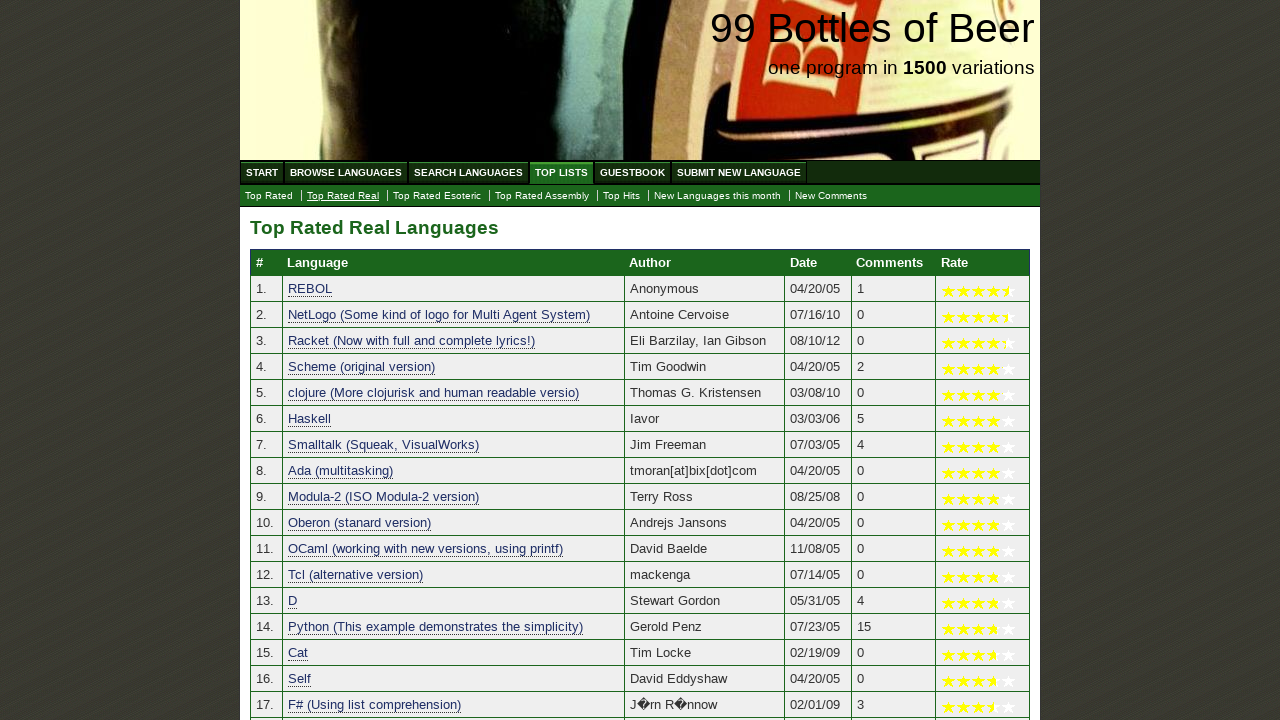